Tests multi-select dropdown functionality by selecting multiple options and verifying the first selected option

Starting URL: https://techcanvass.com/Examples/multi-select.html

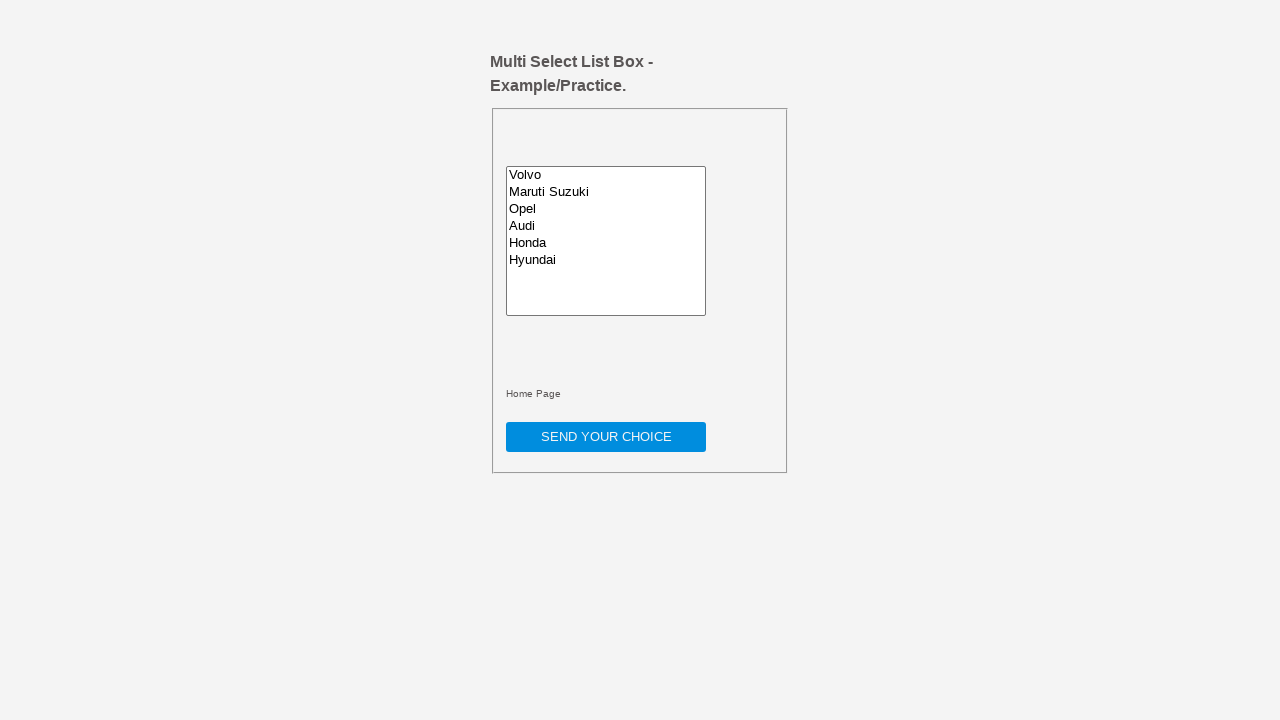

Navigated to multi-select dropdown test page
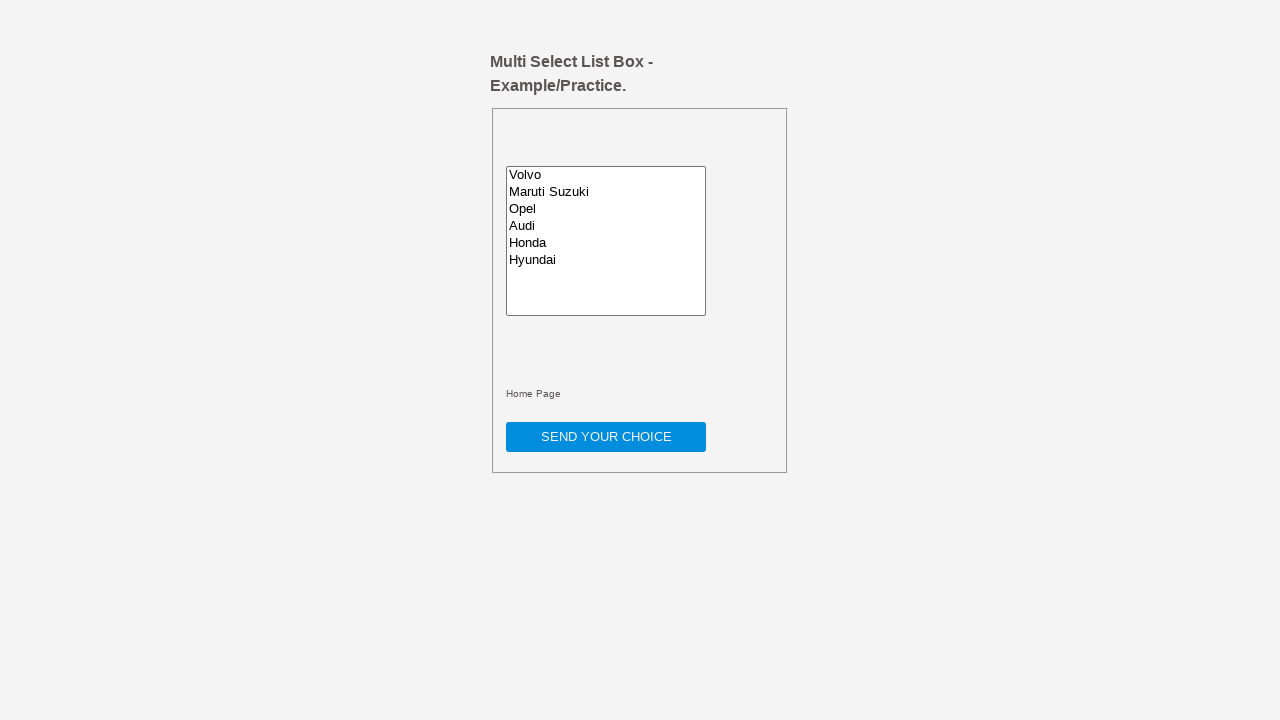

Located multi-select dropdown element
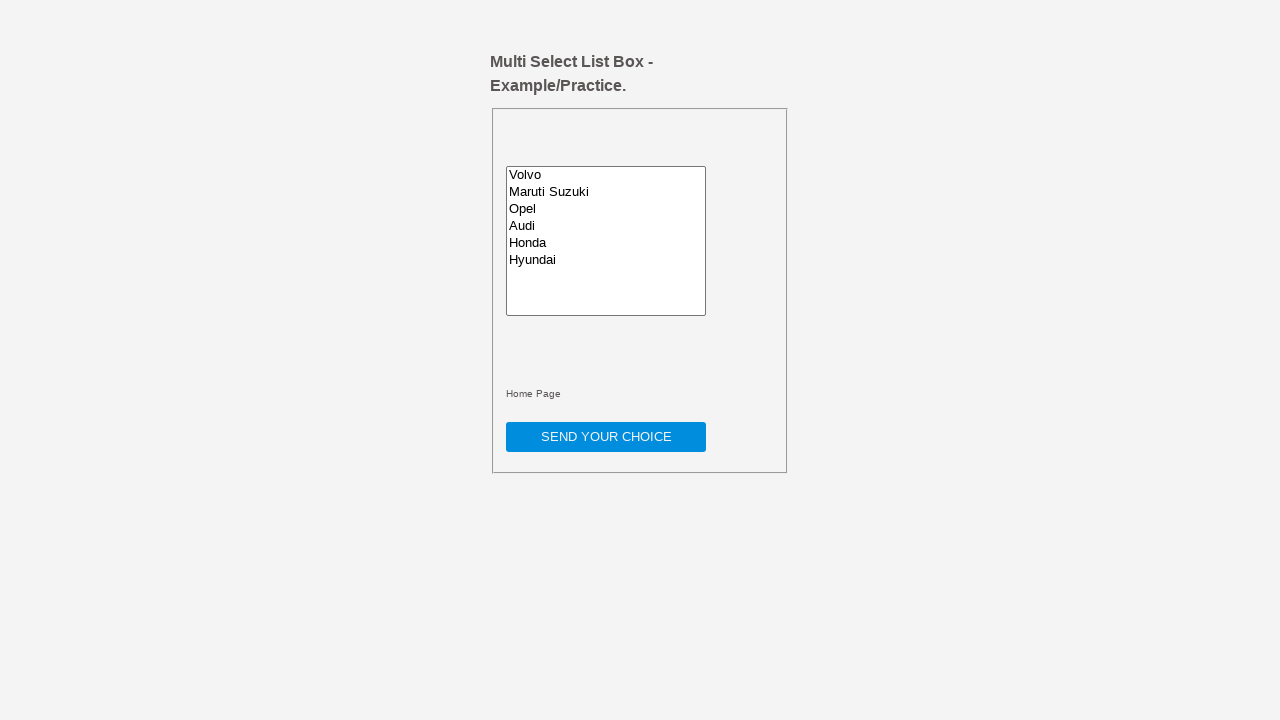

Selected option at index 1 (second option) on xpath=/html/body/div/form/fieldset/select
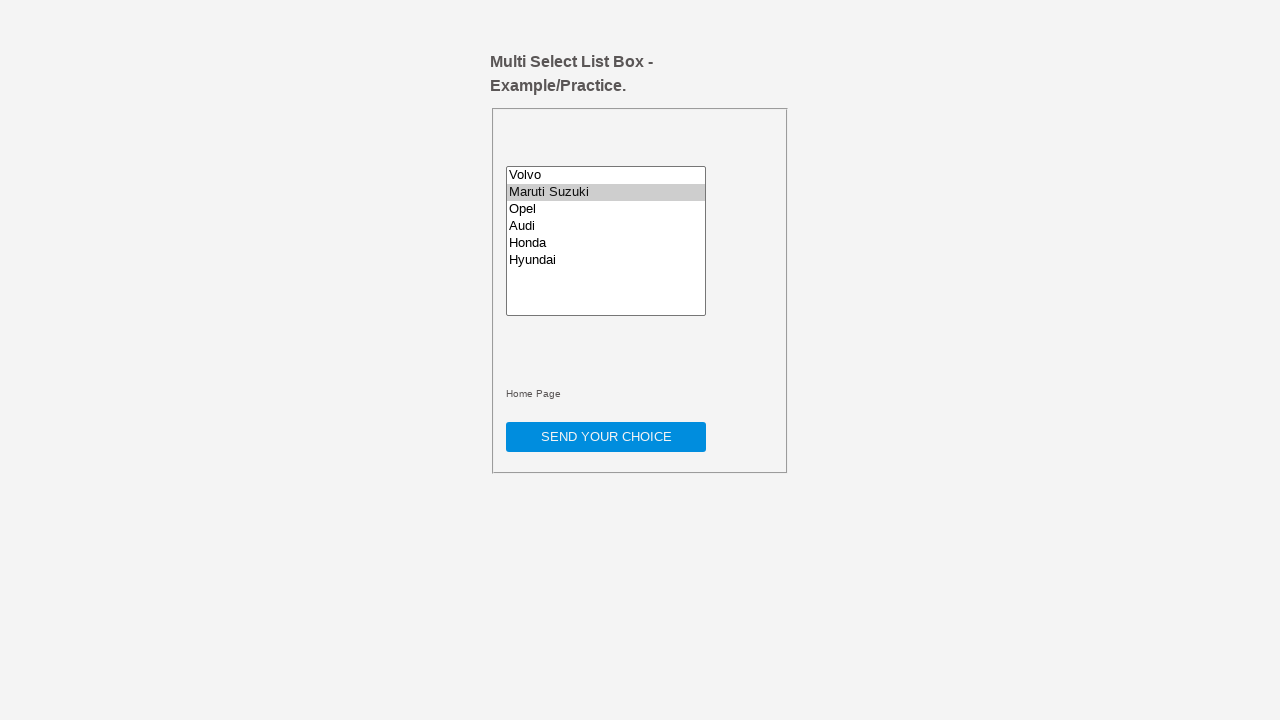

Waited 3 seconds between selections
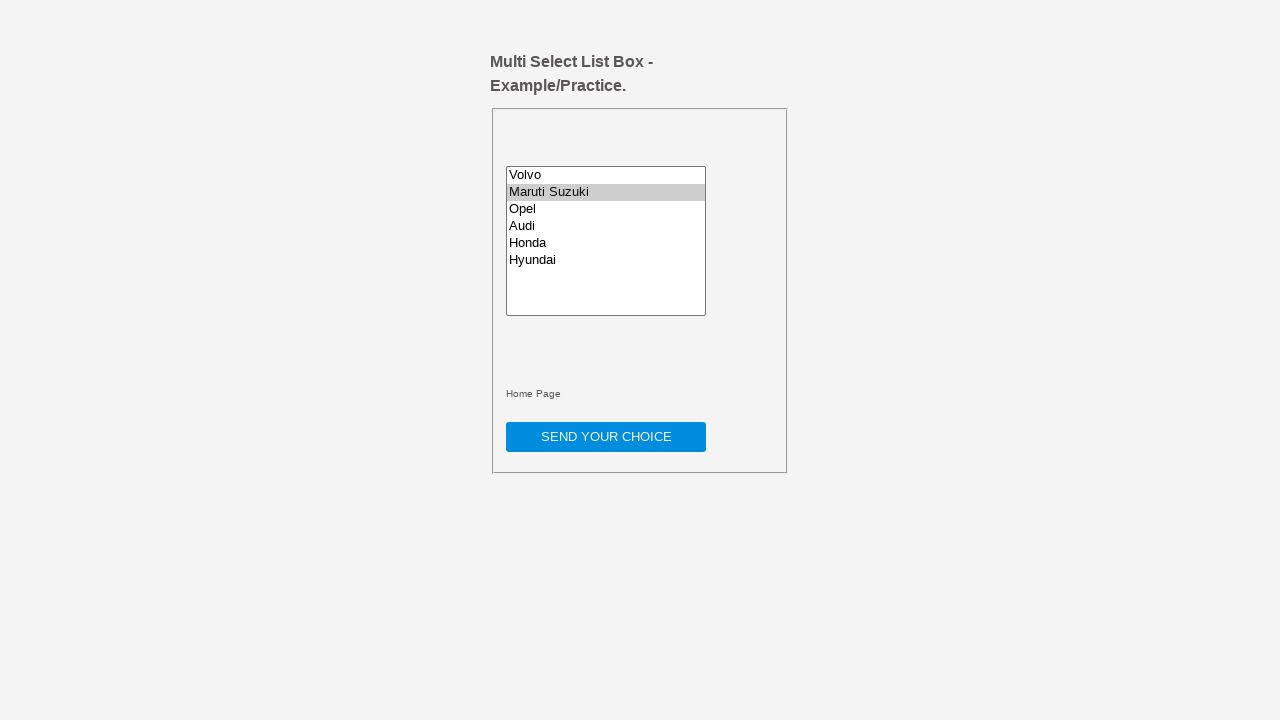

Selected option at index 3 (fourth option) on xpath=/html/body/div/form/fieldset/select
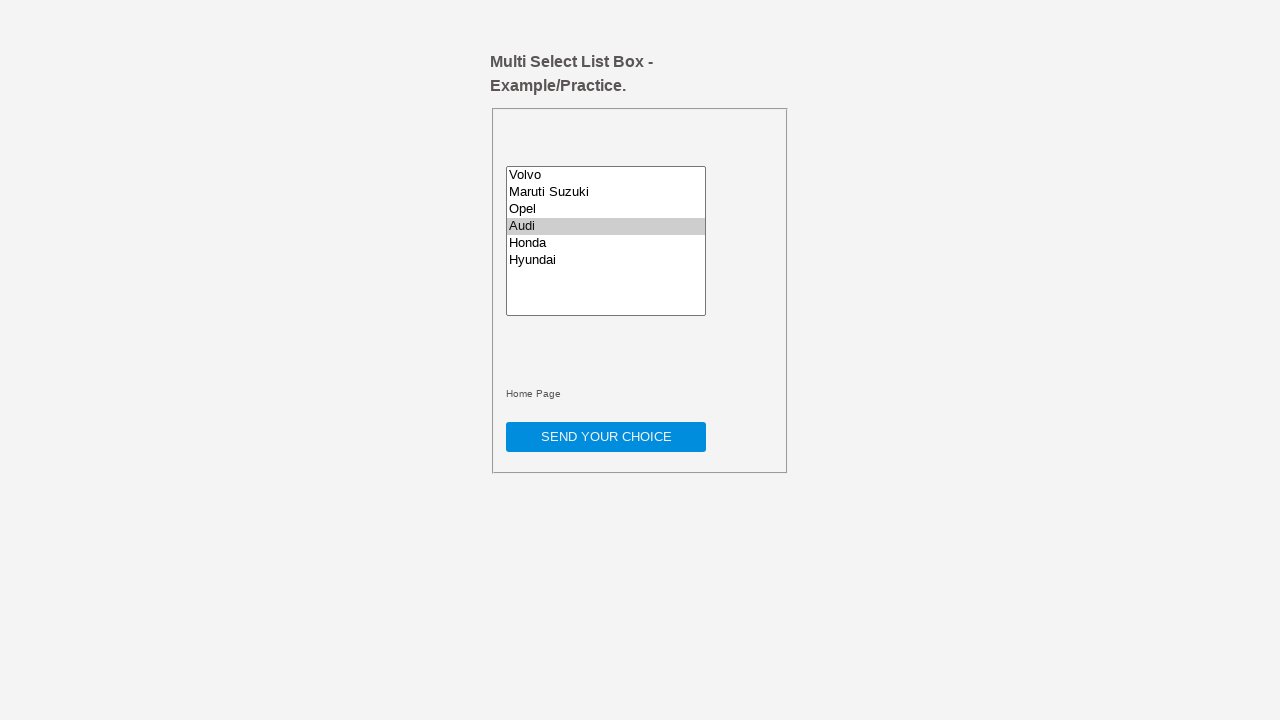

Located first selected option
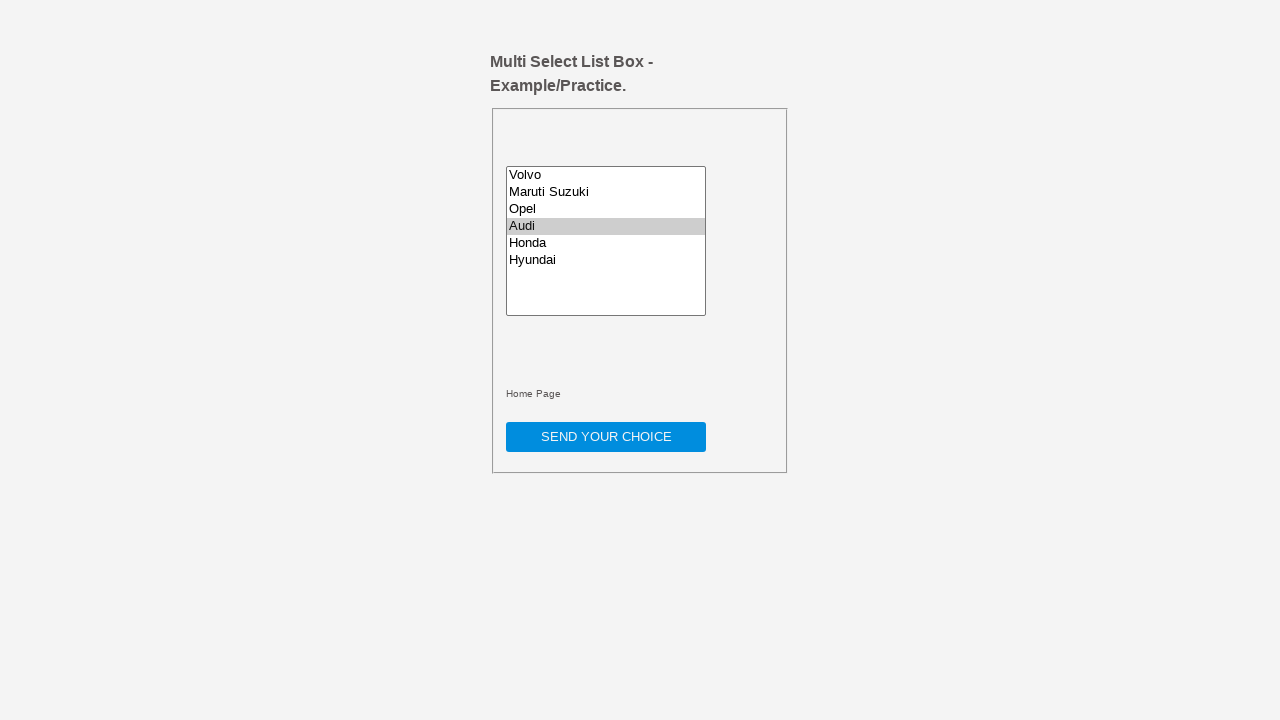

Retrieved text content of first selected option: 'Audi'
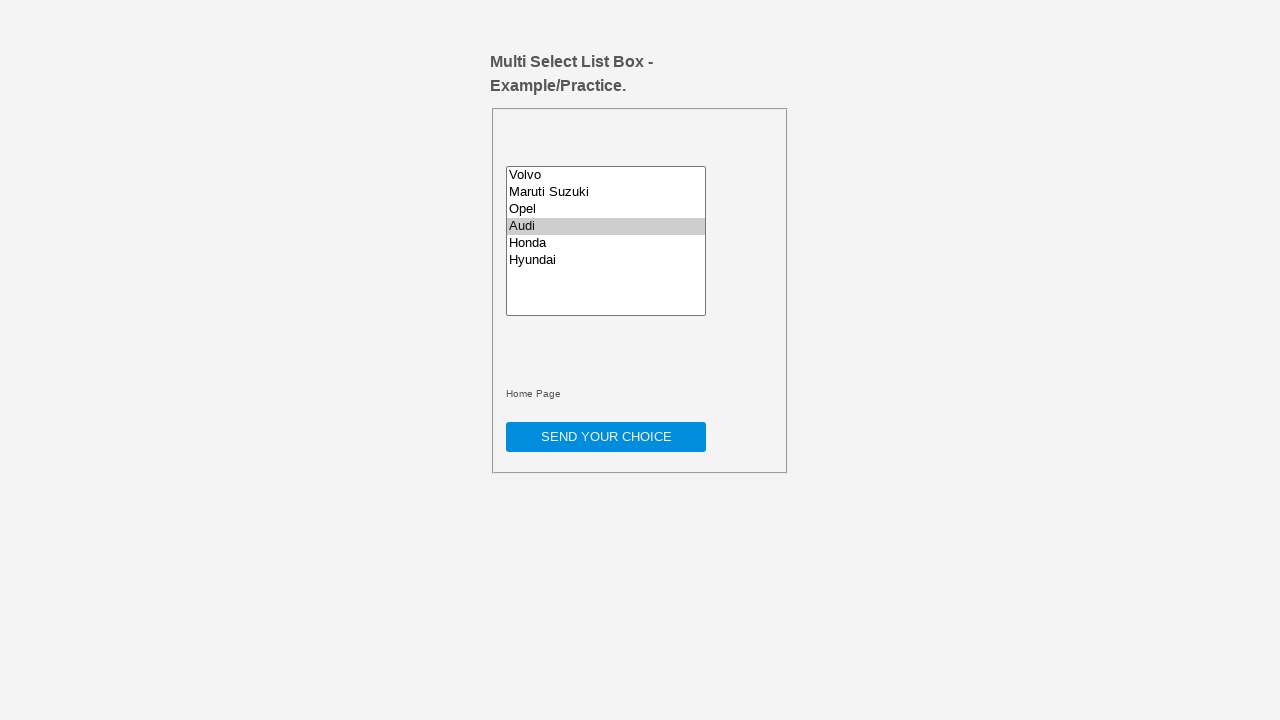

Printed first selected option text: Audi
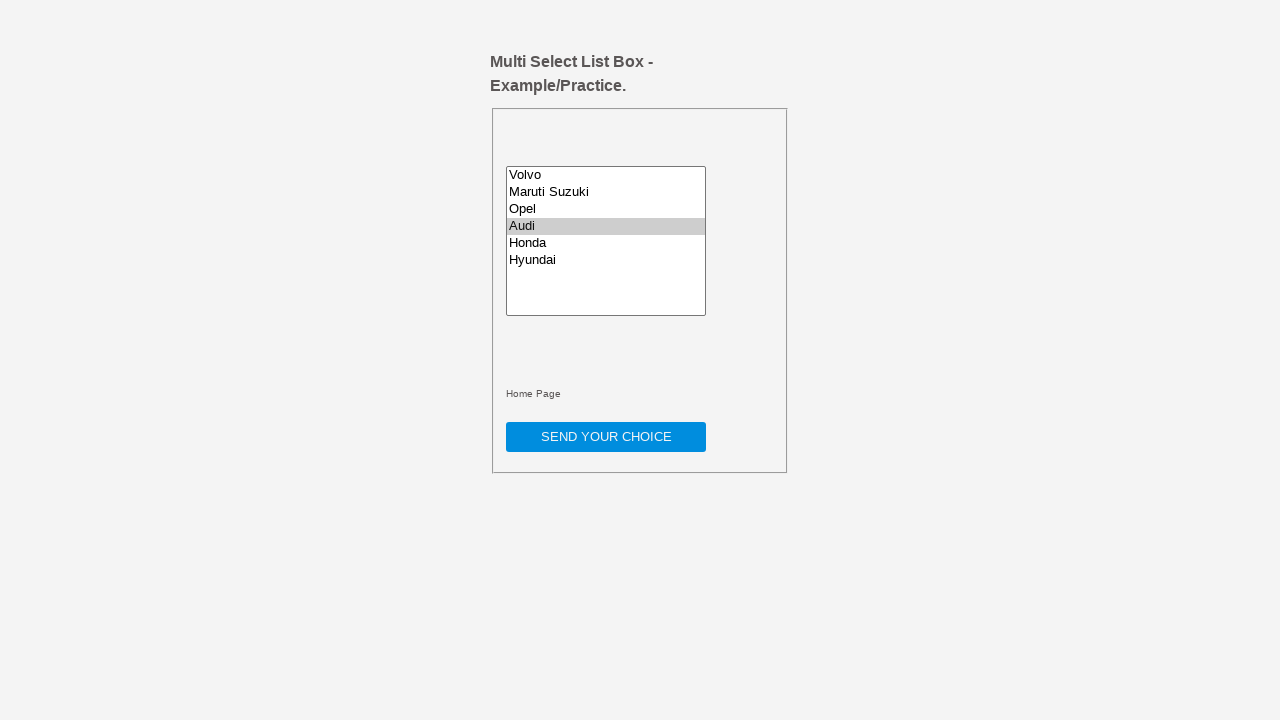

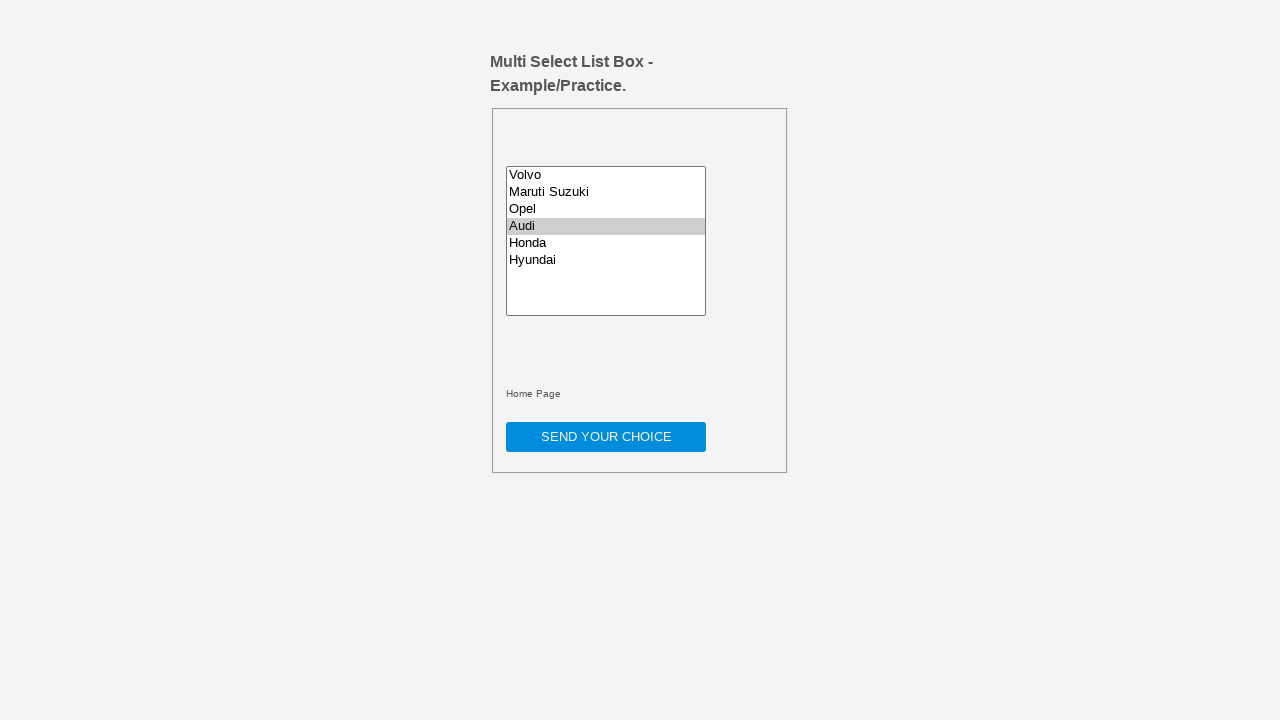